Tests editable/searchable dropdown by typing country names (Algeria, Belgium, Benin) into the search input and selecting from filtered results.

Starting URL: https://react.semantic-ui.com/maximize/dropdown-example-search-selection/

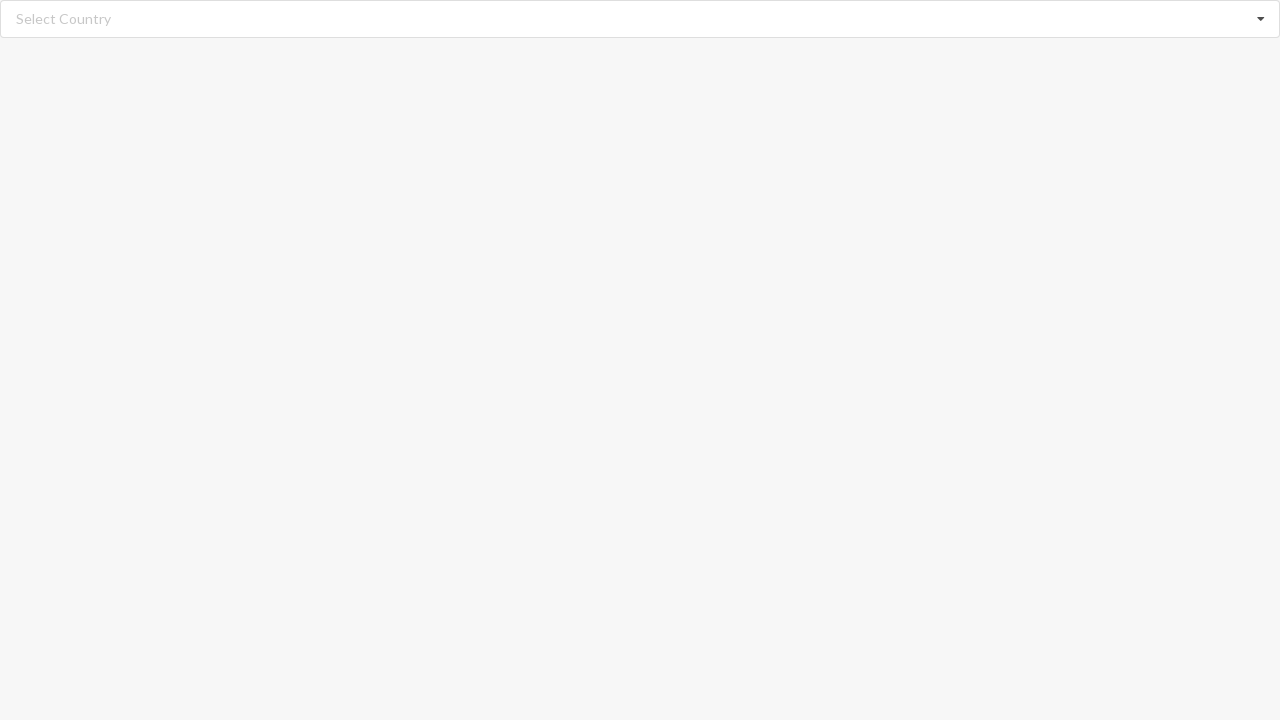

Typed 'Algeria' into the searchable dropdown input on //input[@class='search']
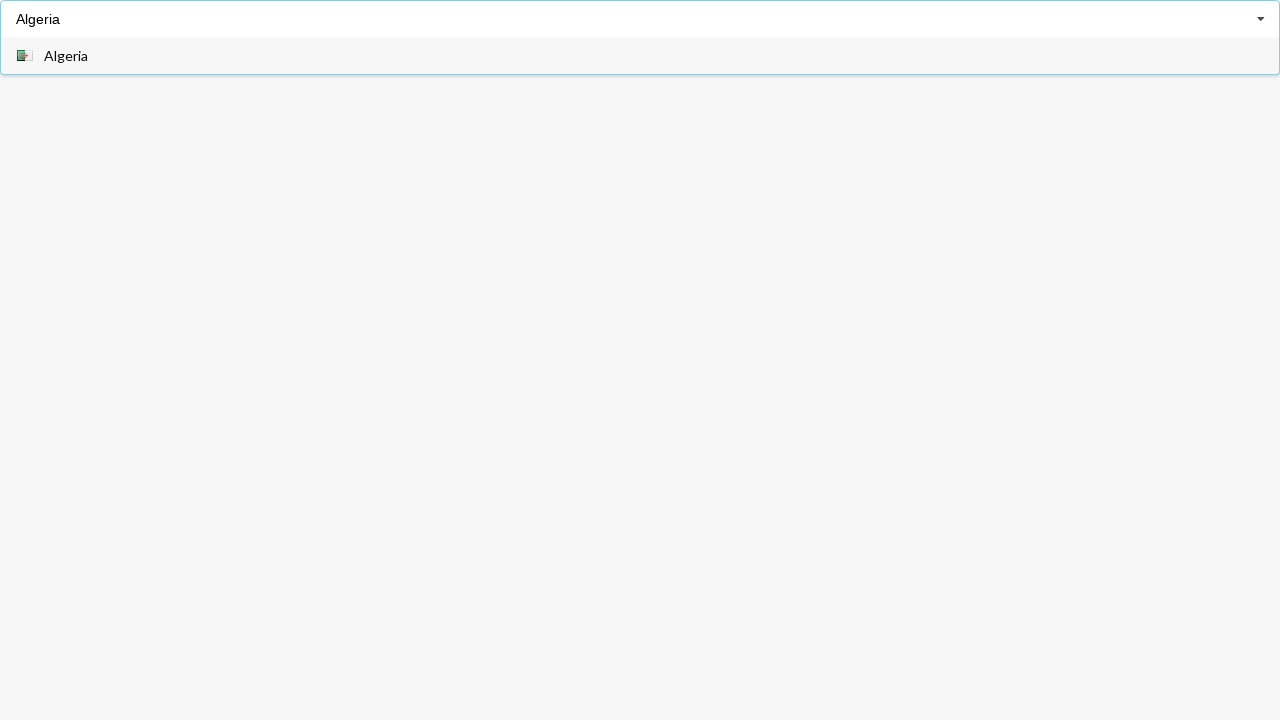

Waited for Algeria option to appear in dropdown
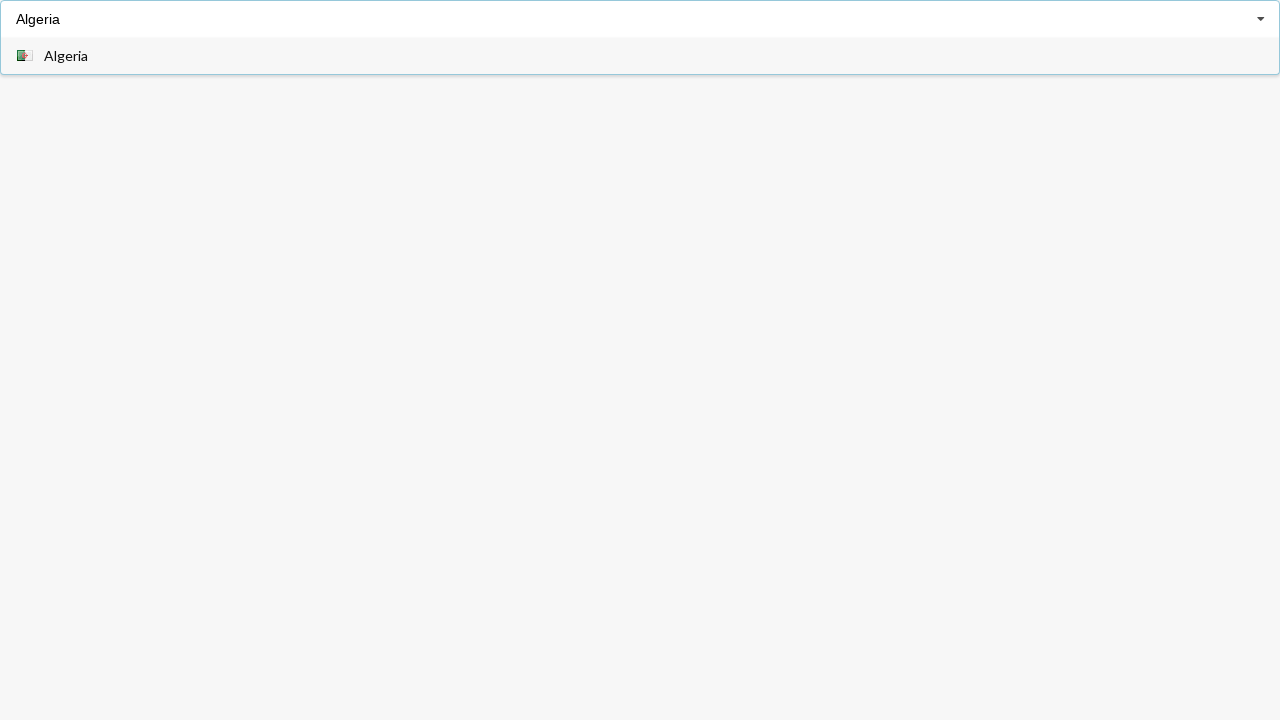

Selected Algeria from the filtered dropdown results at (66, 56) on xpath=//div[@role='combobox']//span[@class='text' and text()='Algeria']
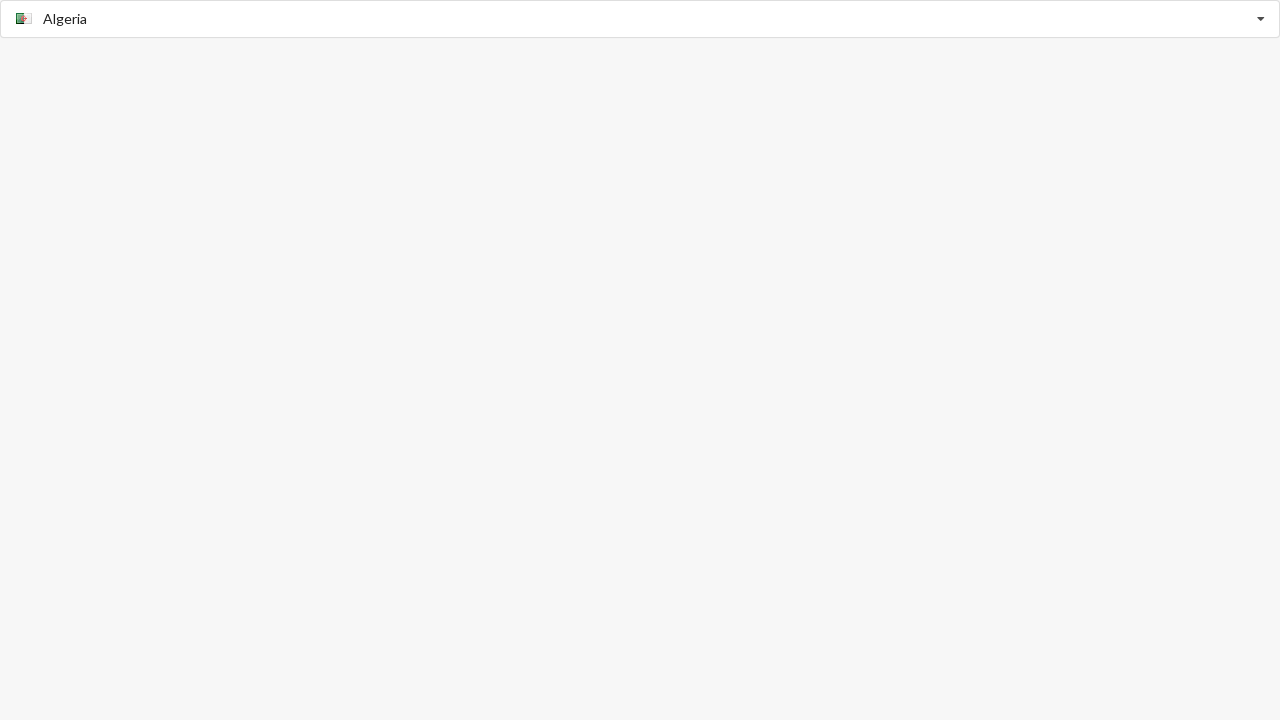

Waited 2 seconds for Algeria selection to complete
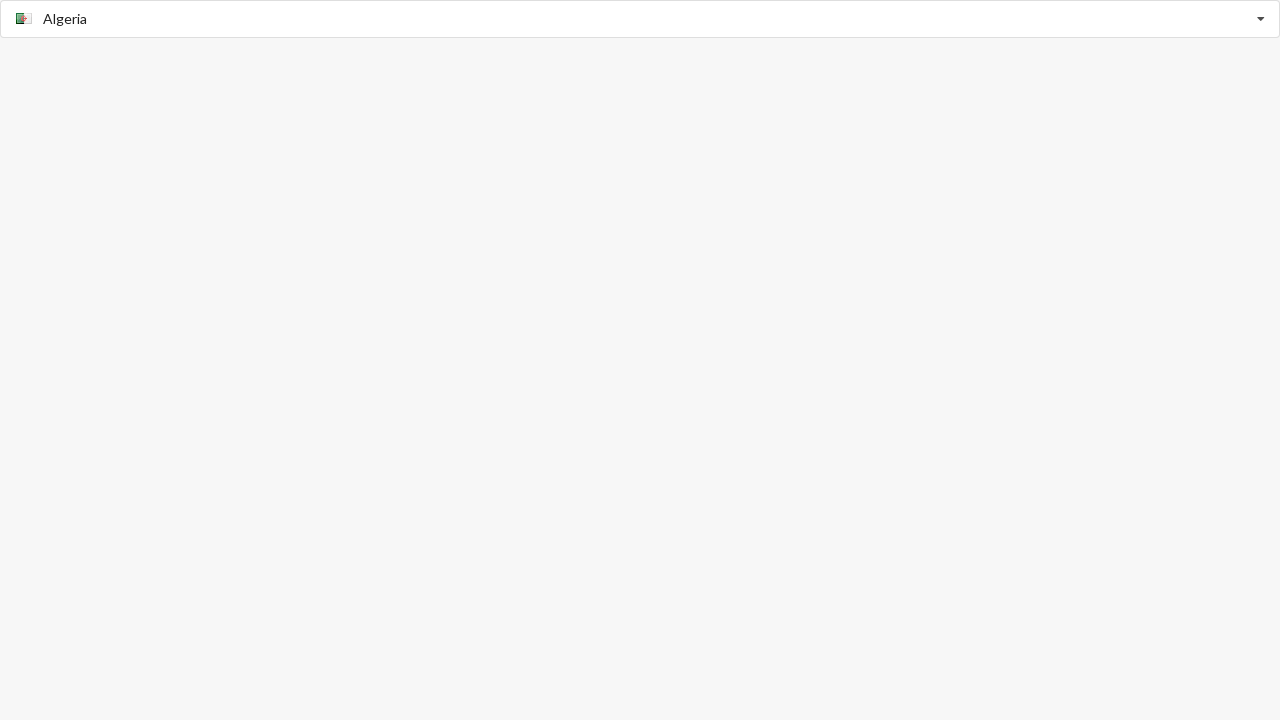

Typed 'Belgium' into the searchable dropdown input on //input[@class='search']
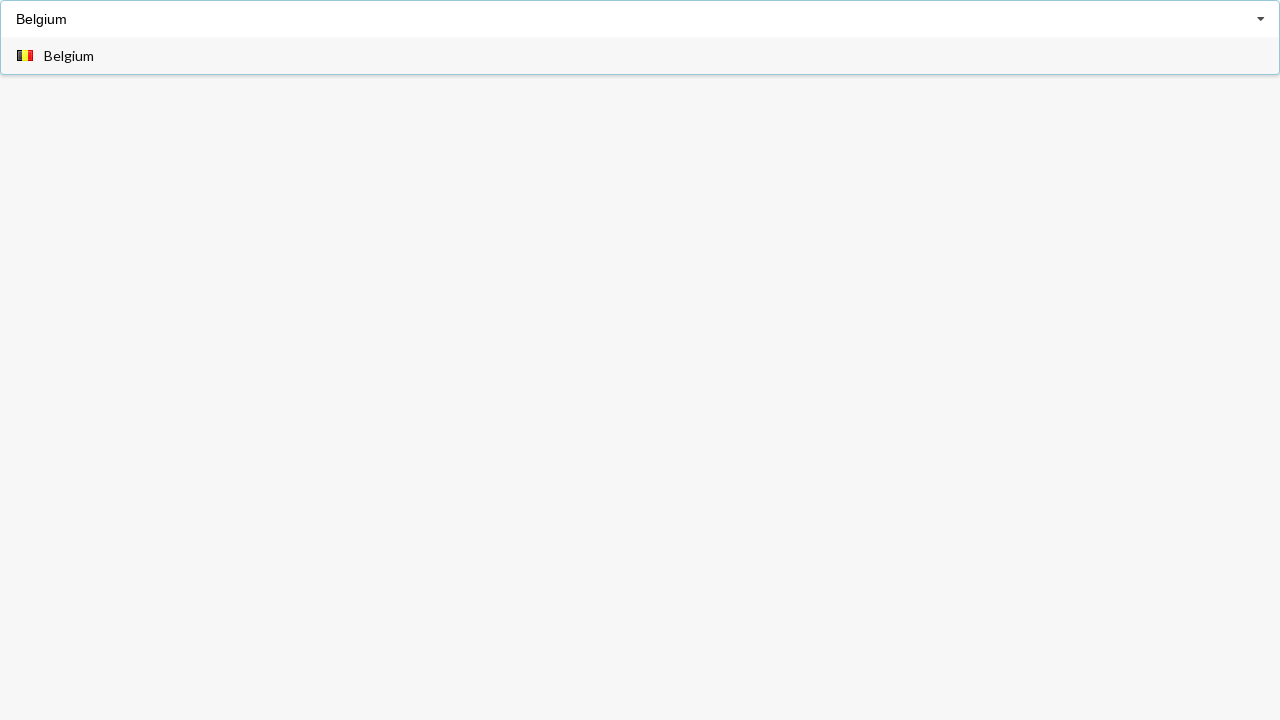

Waited for Belgium option to appear in dropdown
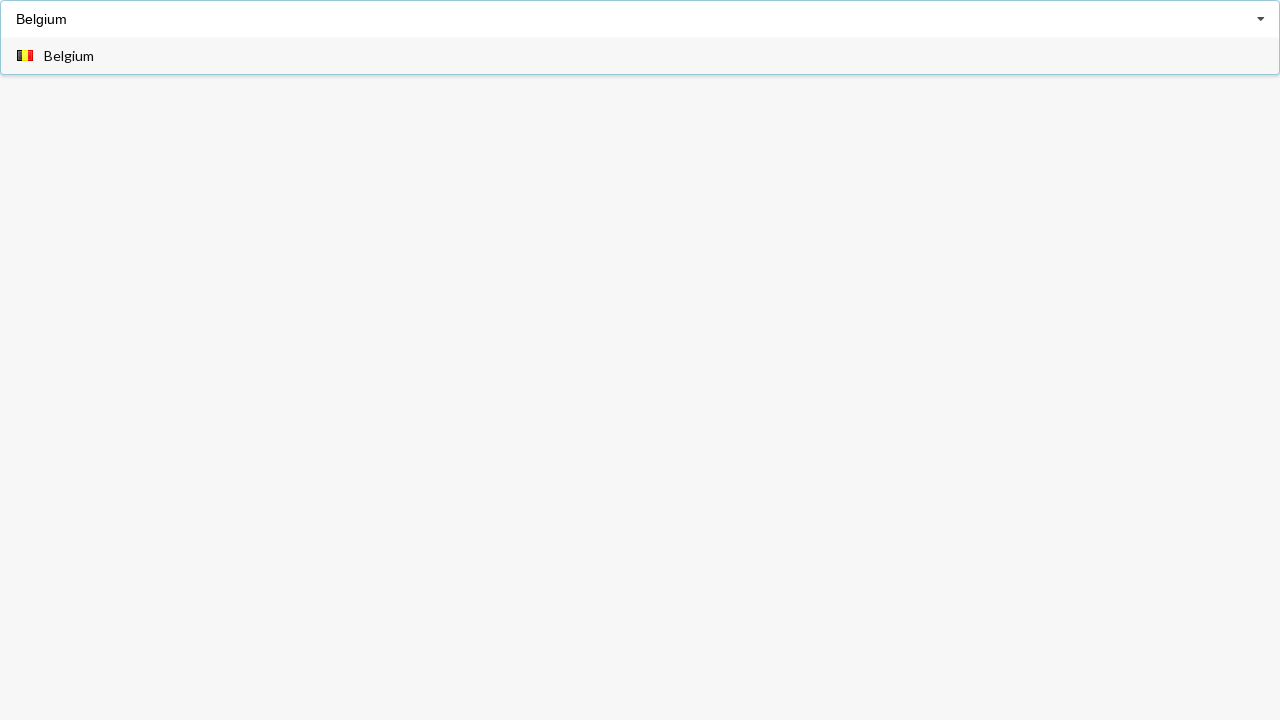

Selected Belgium from the filtered dropdown results at (69, 56) on xpath=//div[@role='combobox']//span[@class='text' and text()='Belgium']
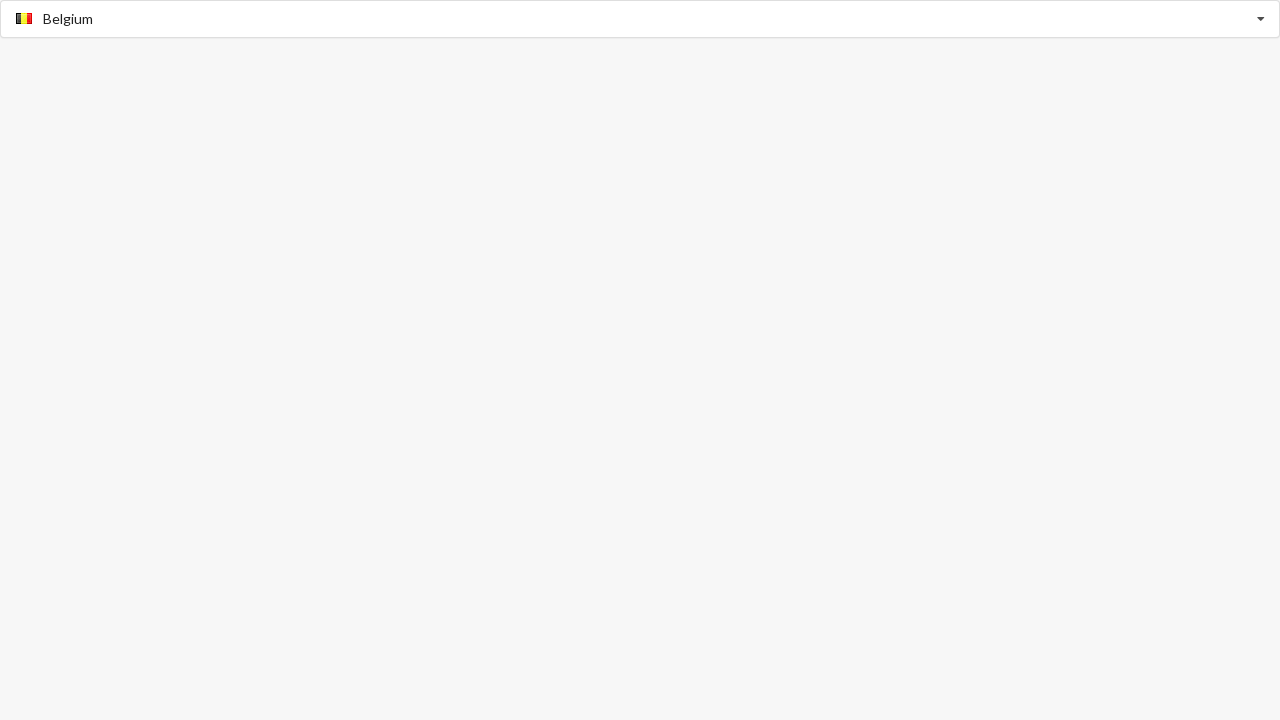

Waited 2 seconds for Belgium selection to complete
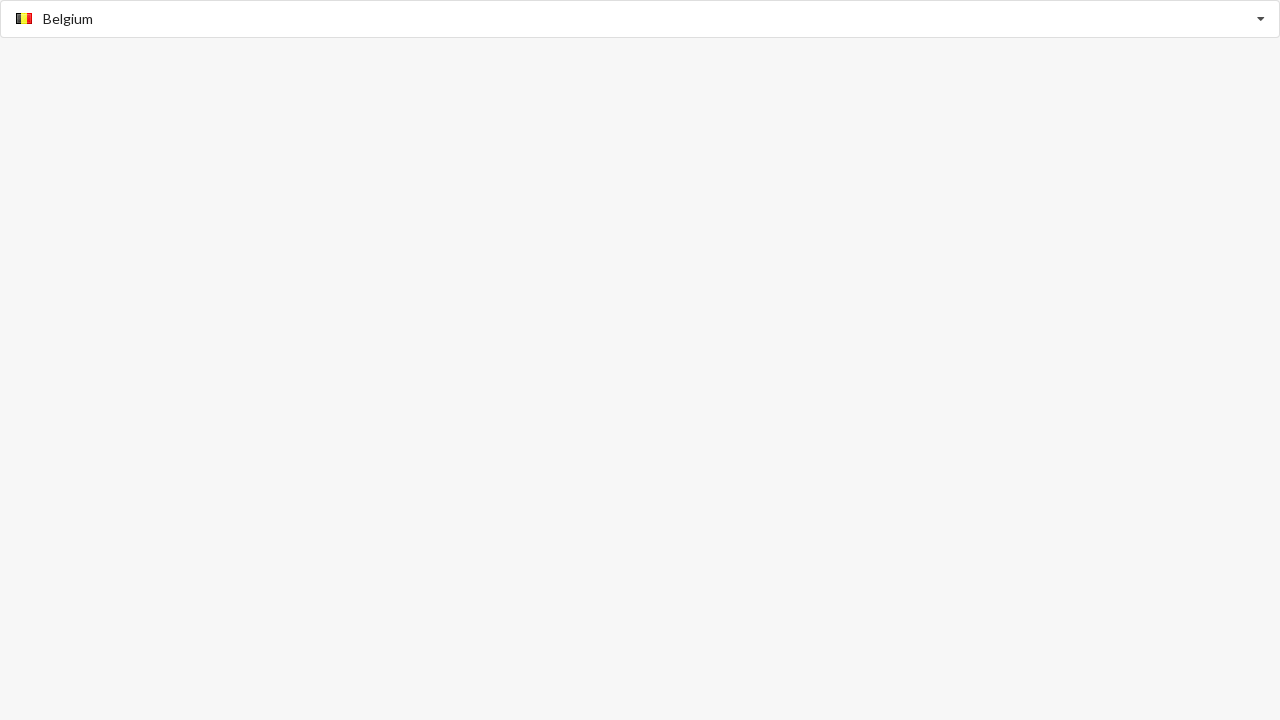

Typed 'Benin' into the searchable dropdown input on //input[@class='search']
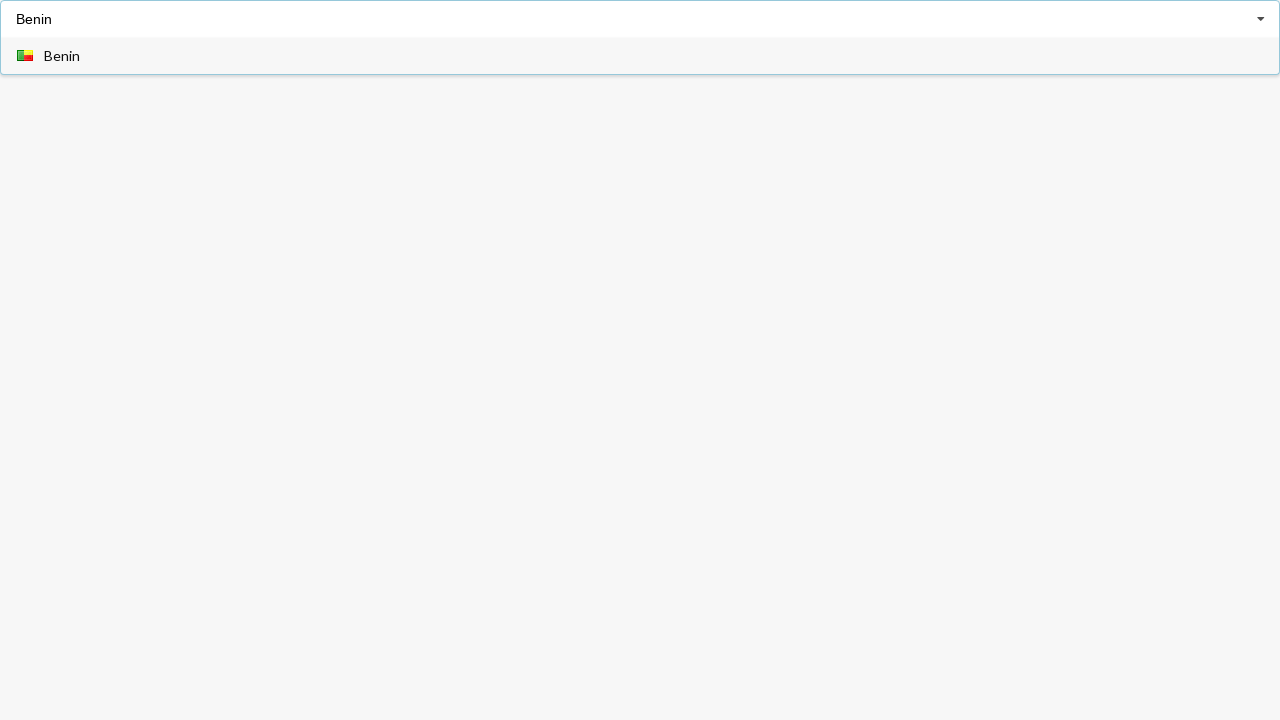

Waited for Benin option to appear in dropdown
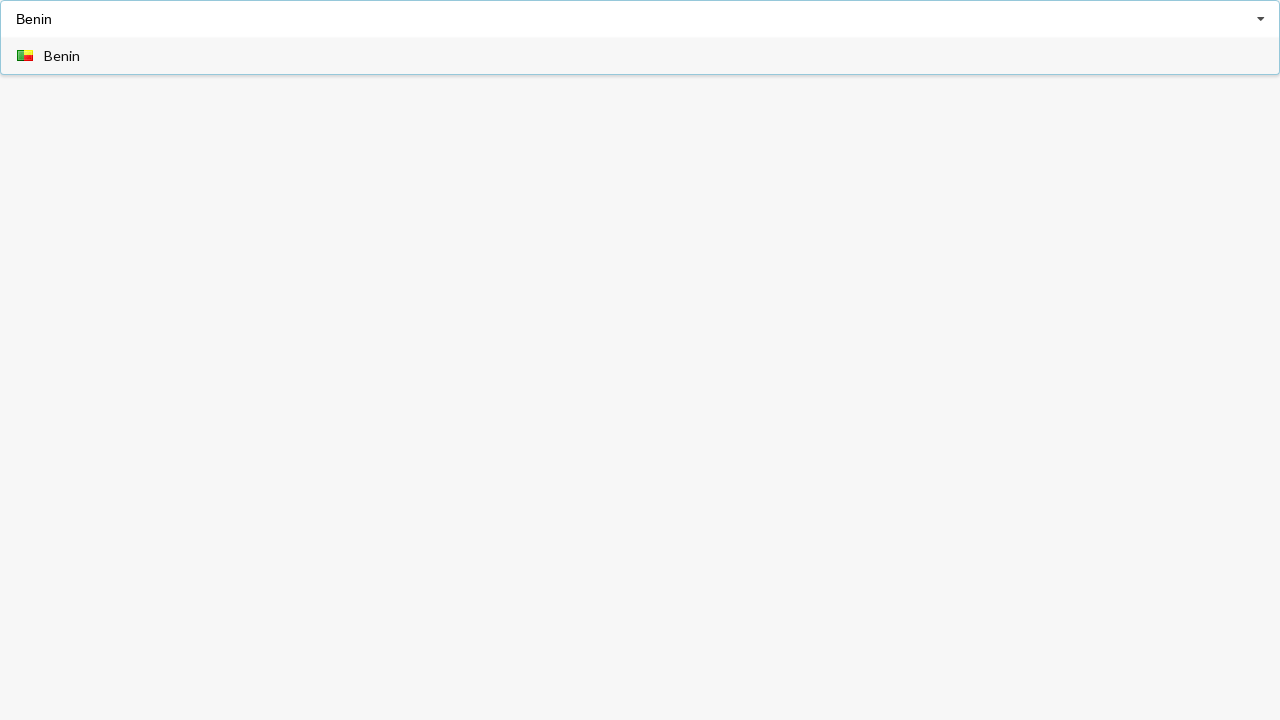

Selected Benin from the filtered dropdown results at (62, 56) on xpath=//div[@role='combobox']//span[@class='text' and text()='Benin']
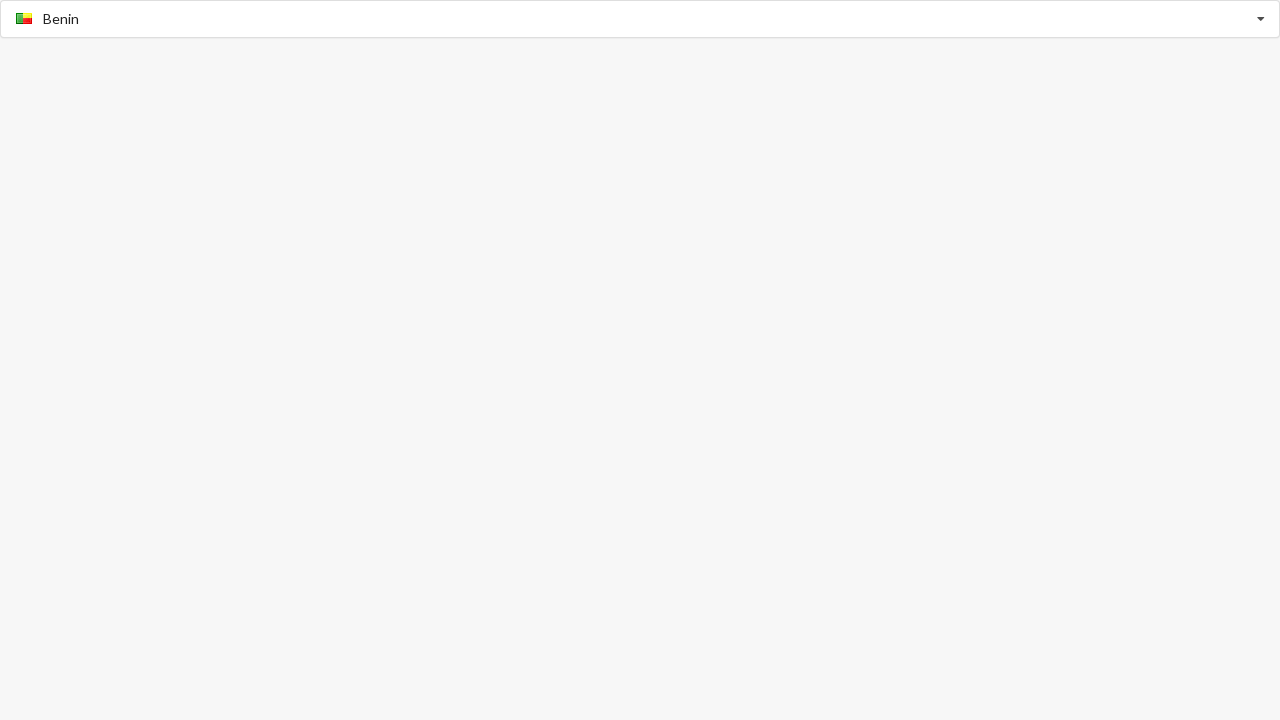

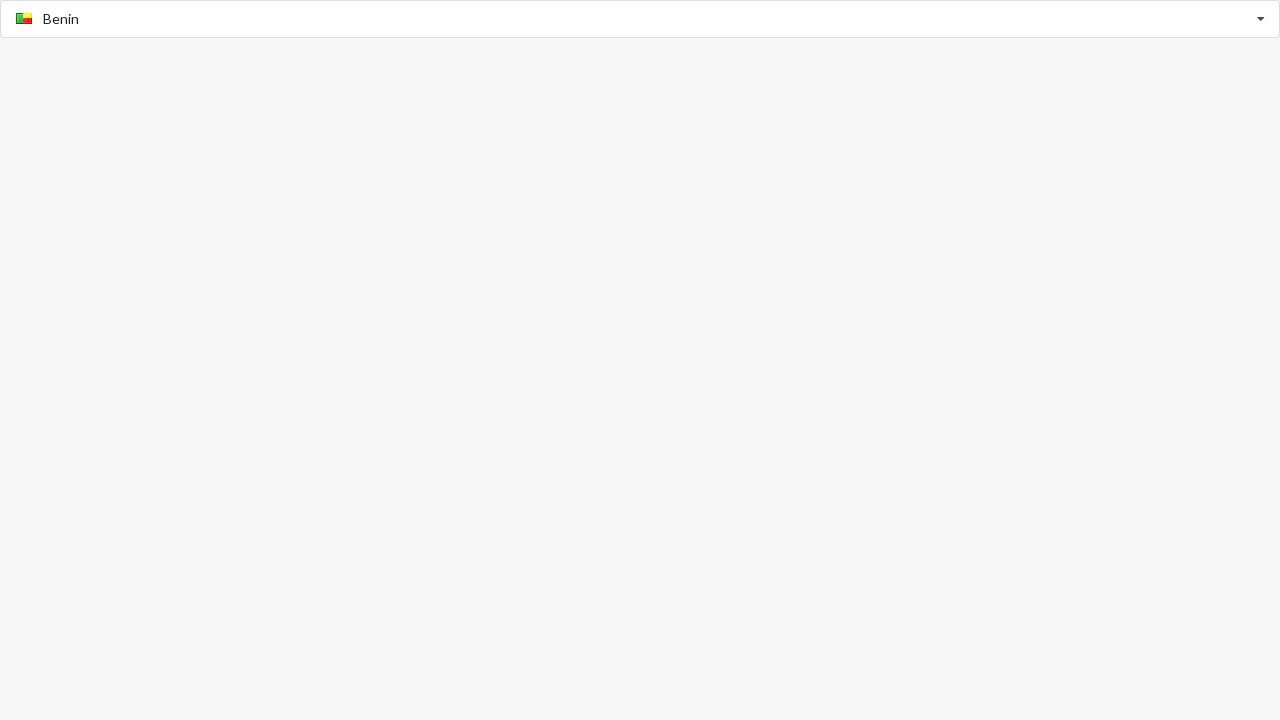